Tests marking all todo items as completed using the toggle-all checkbox

Starting URL: https://demo.playwright.dev/todomvc

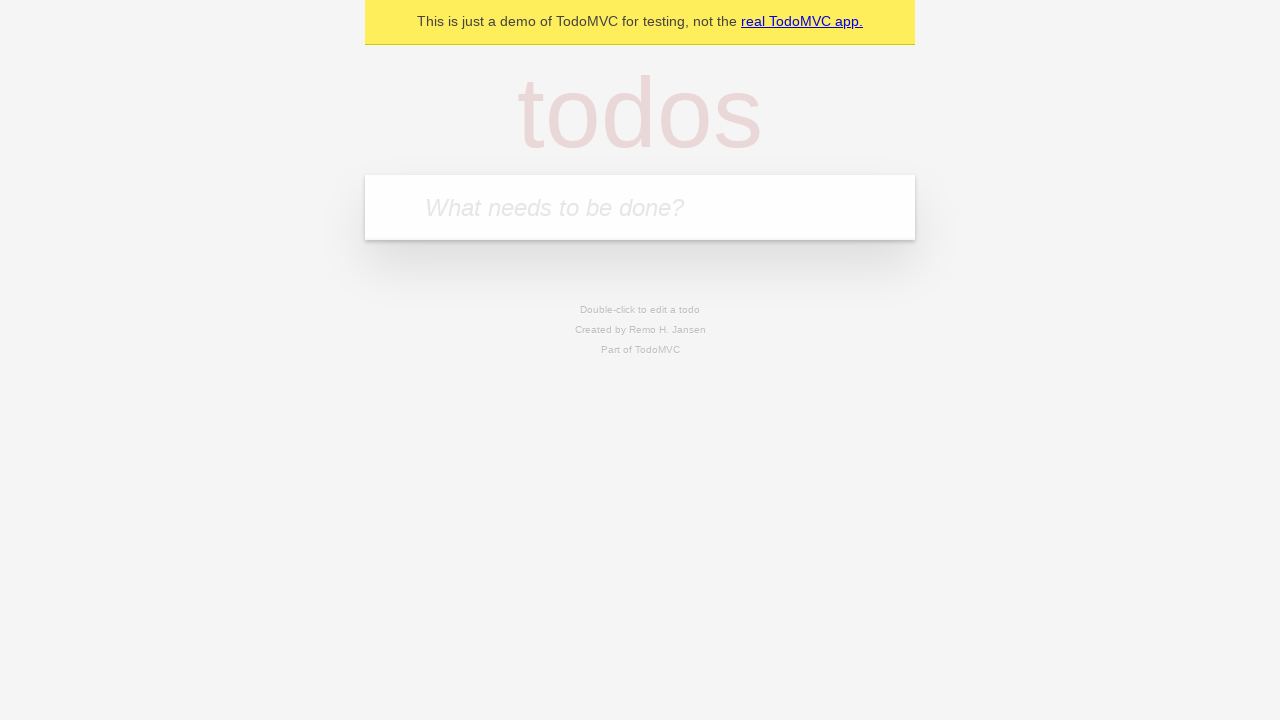

Filled todo input with 'buy some cheese' on internal:attr=[placeholder="What needs to be done?"i]
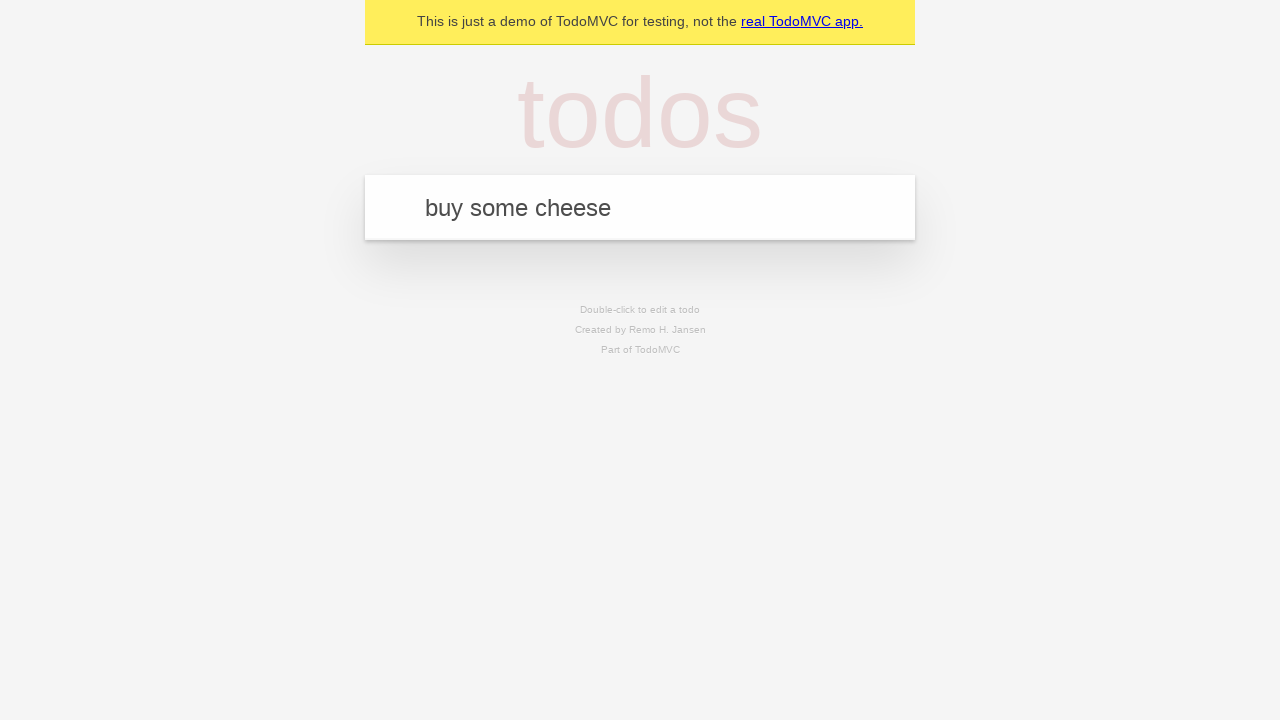

Pressed Enter to add 'buy some cheese' to todo list on internal:attr=[placeholder="What needs to be done?"i]
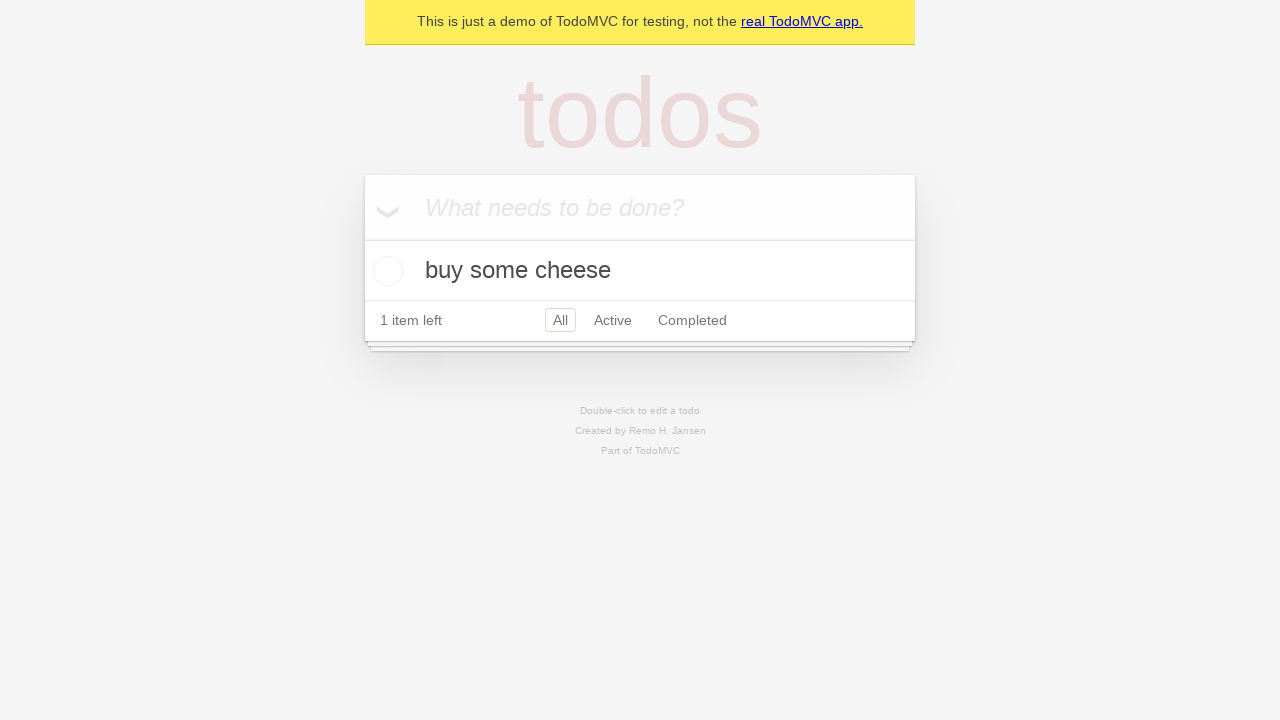

Filled todo input with 'feed the cat' on internal:attr=[placeholder="What needs to be done?"i]
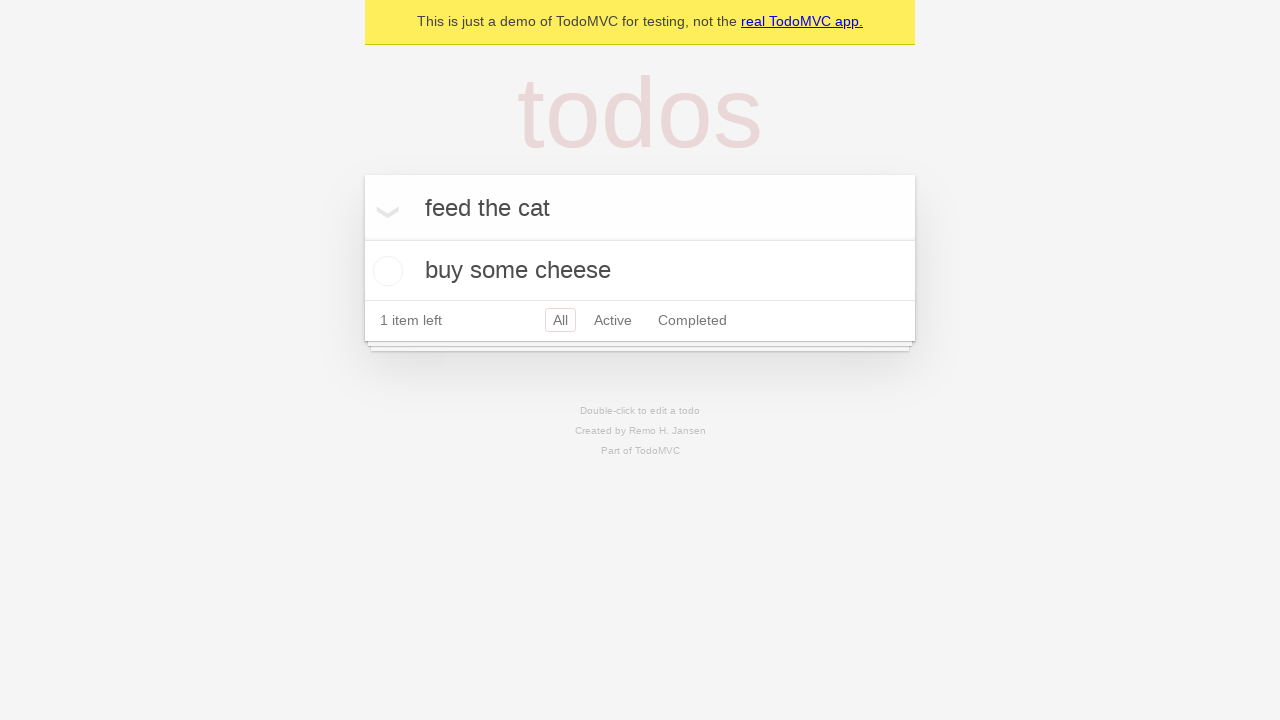

Pressed Enter to add 'feed the cat' to todo list on internal:attr=[placeholder="What needs to be done?"i]
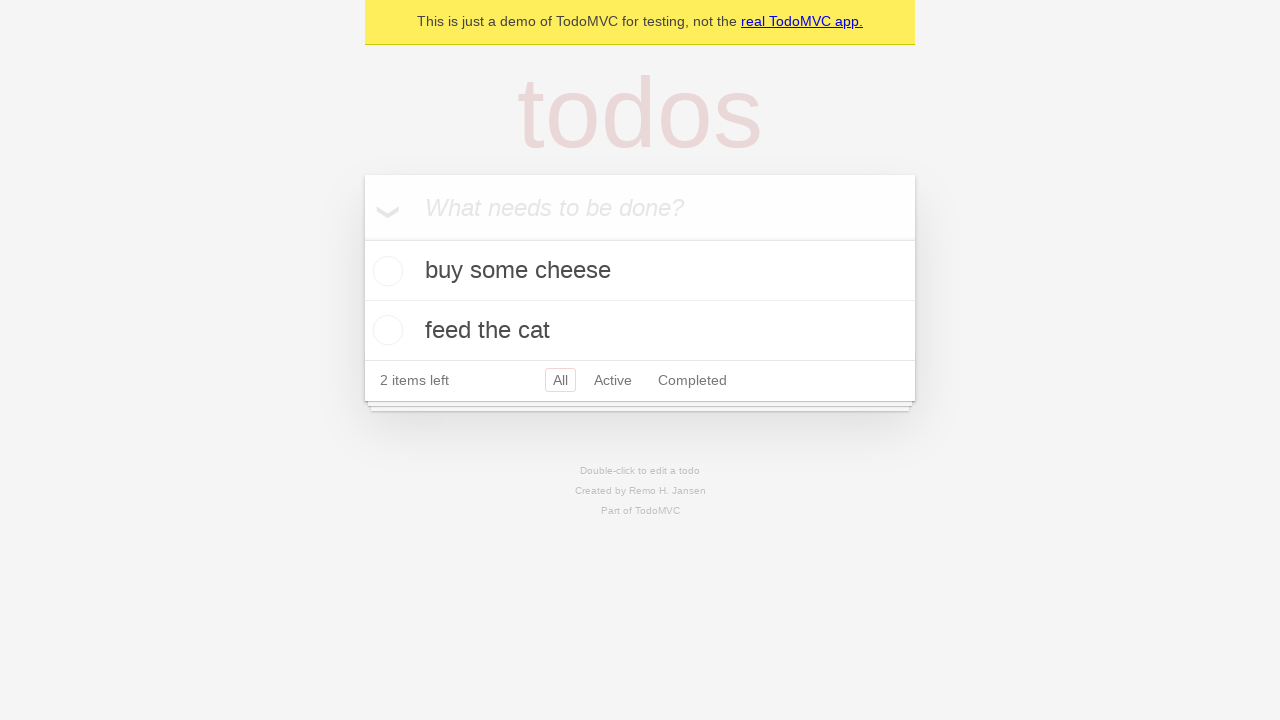

Filled todo input with 'book a doctors appointment' on internal:attr=[placeholder="What needs to be done?"i]
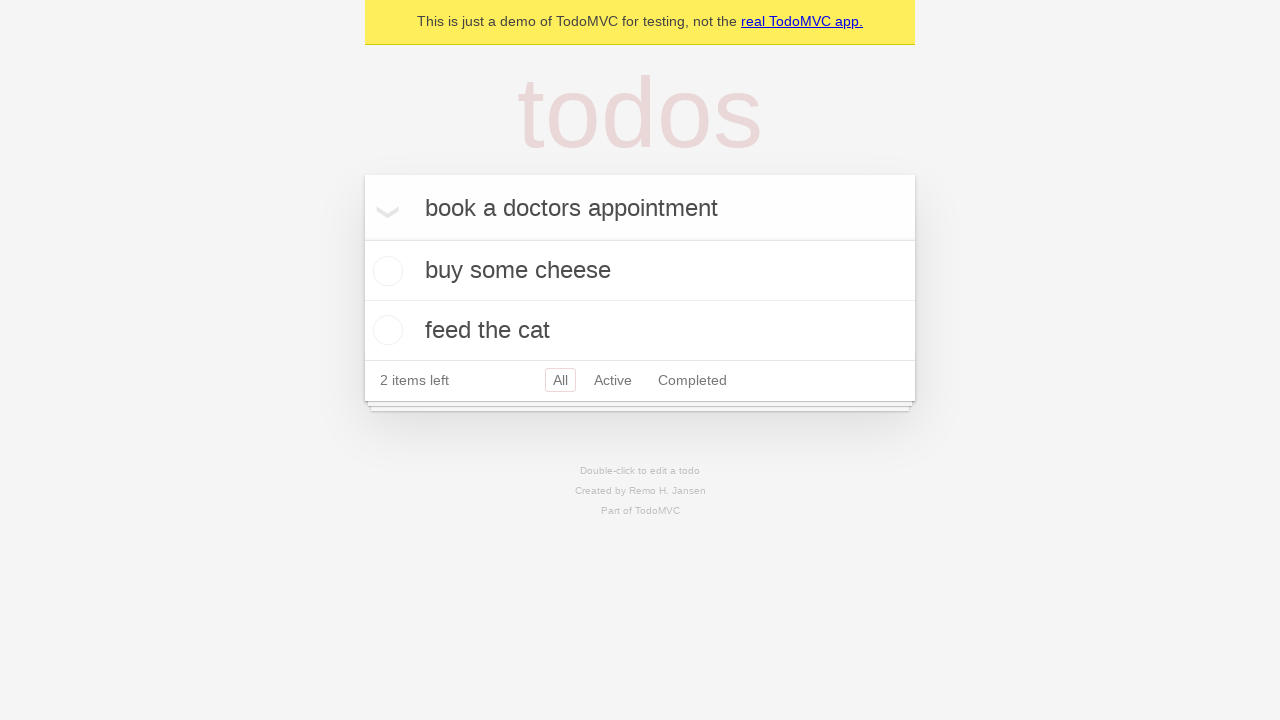

Pressed Enter to add 'book a doctors appointment' to todo list on internal:attr=[placeholder="What needs to be done?"i]
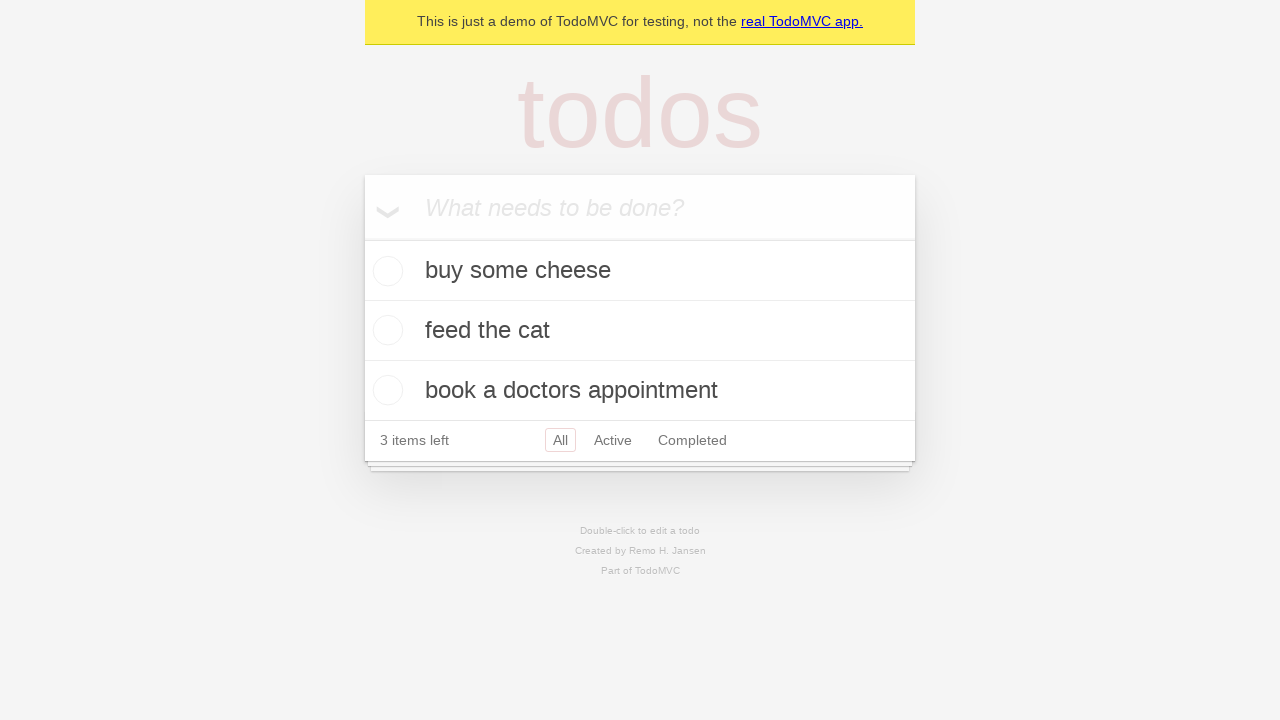

All 3 todo items have been added to the list
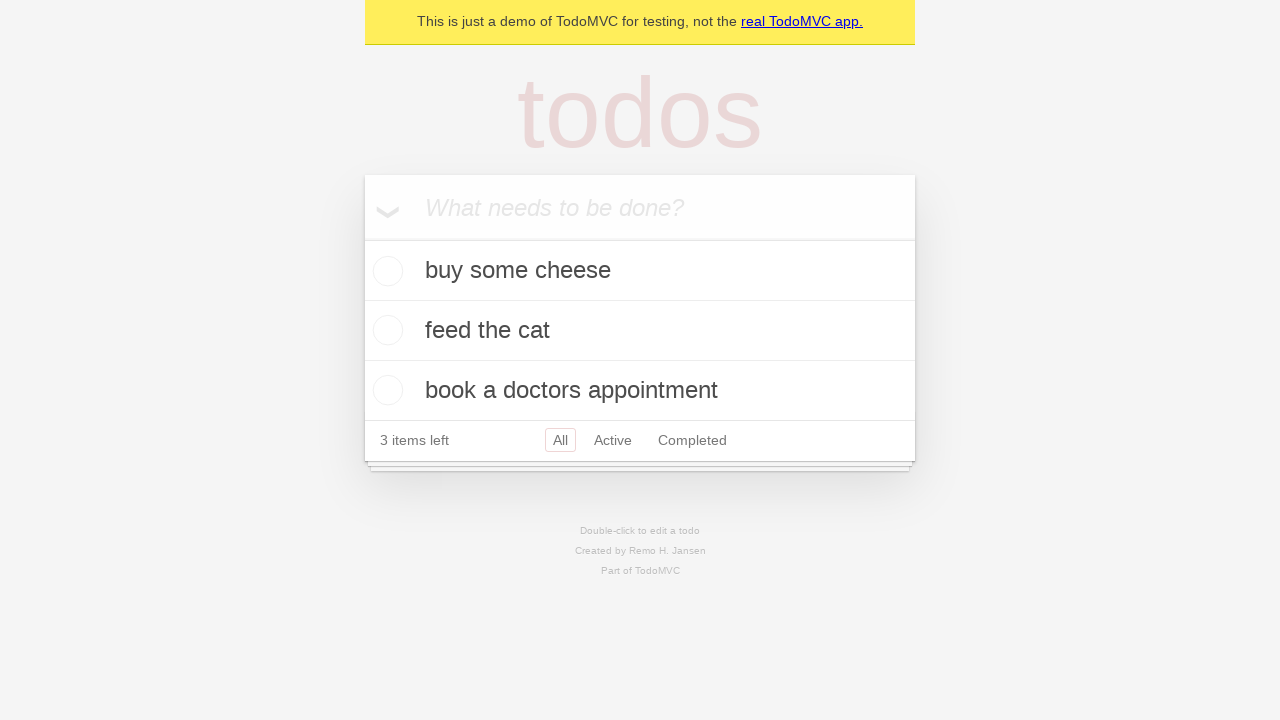

Clicked 'Mark all as complete' checkbox to mark all items as completed at (362, 238) on internal:label="Mark all as complete"i
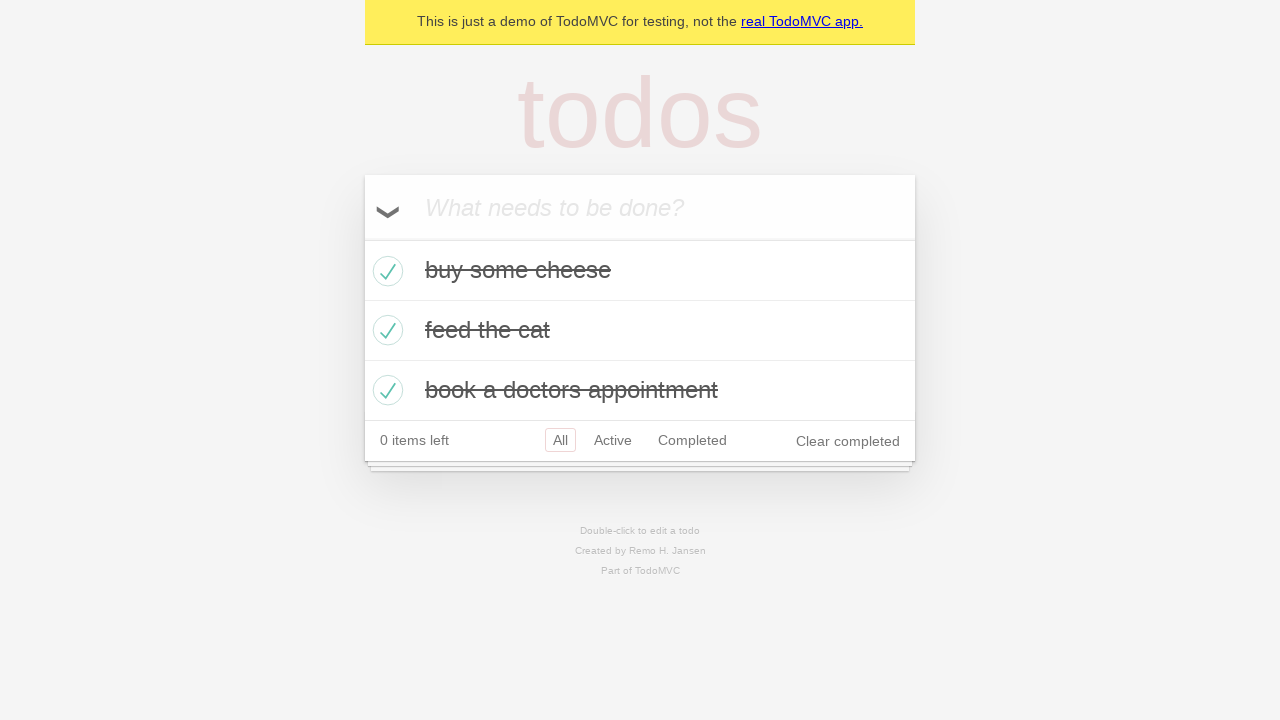

All todo items are now marked as completed
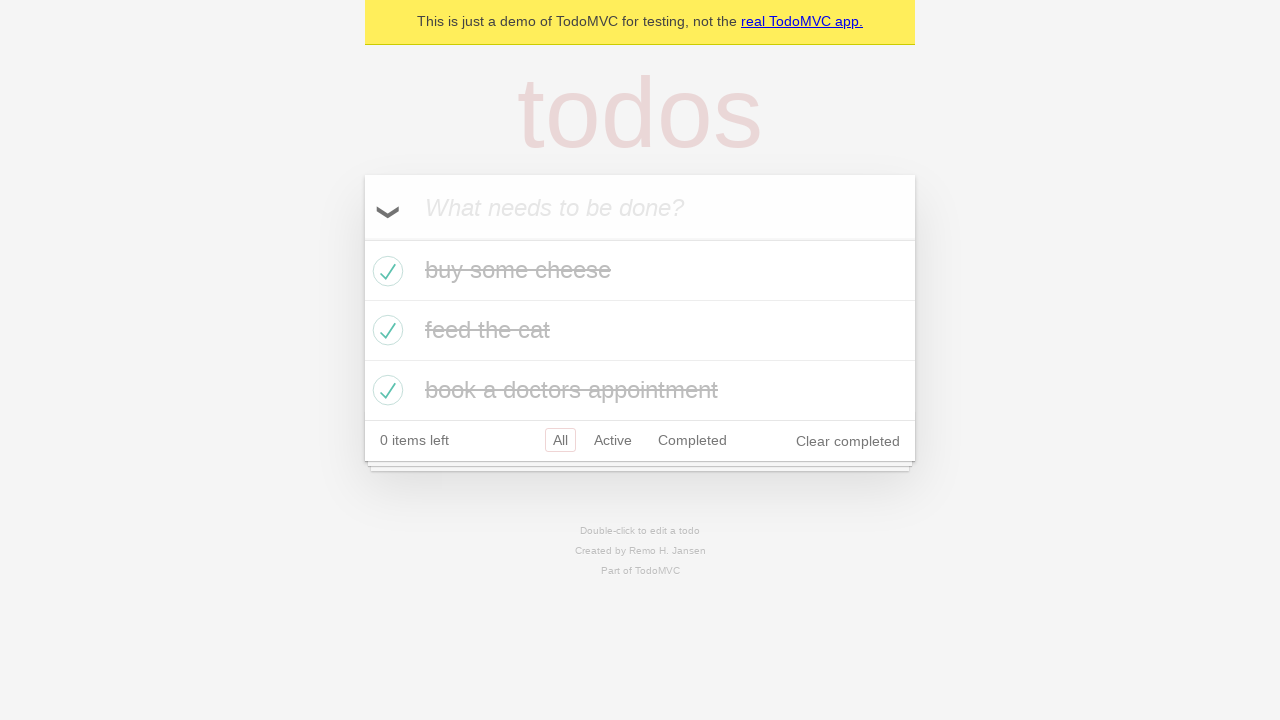

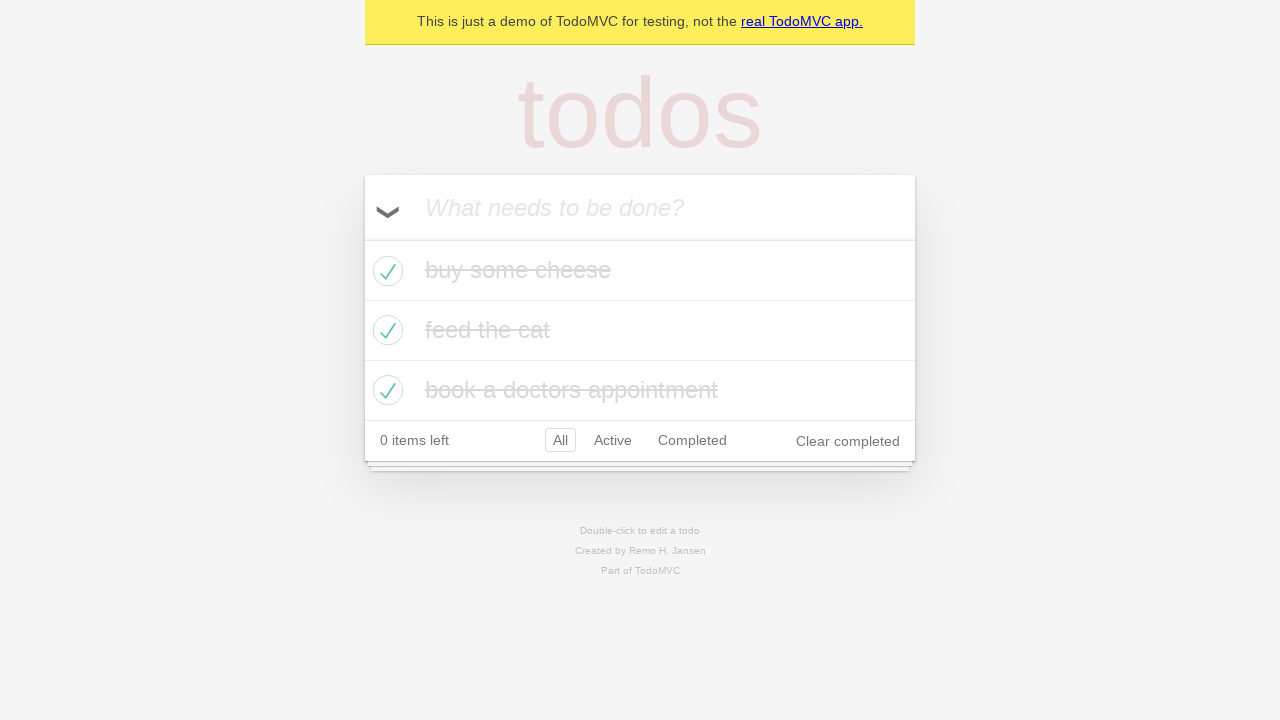